Tests JavaScript prompt dialog by clicking the third button, entering text, and accepting the dialog

Starting URL: https://the-internet.herokuapp.com/javascript_alerts

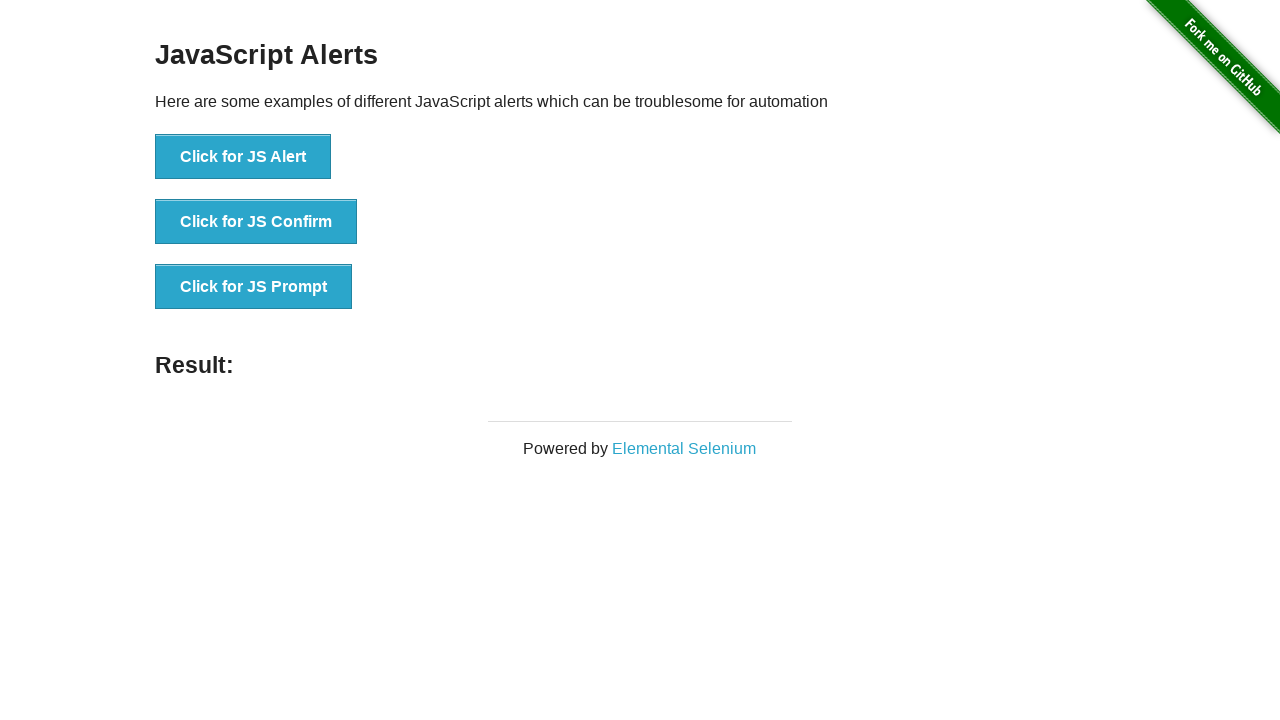

Set up dialog handler to accept prompt with 'TestUser123'
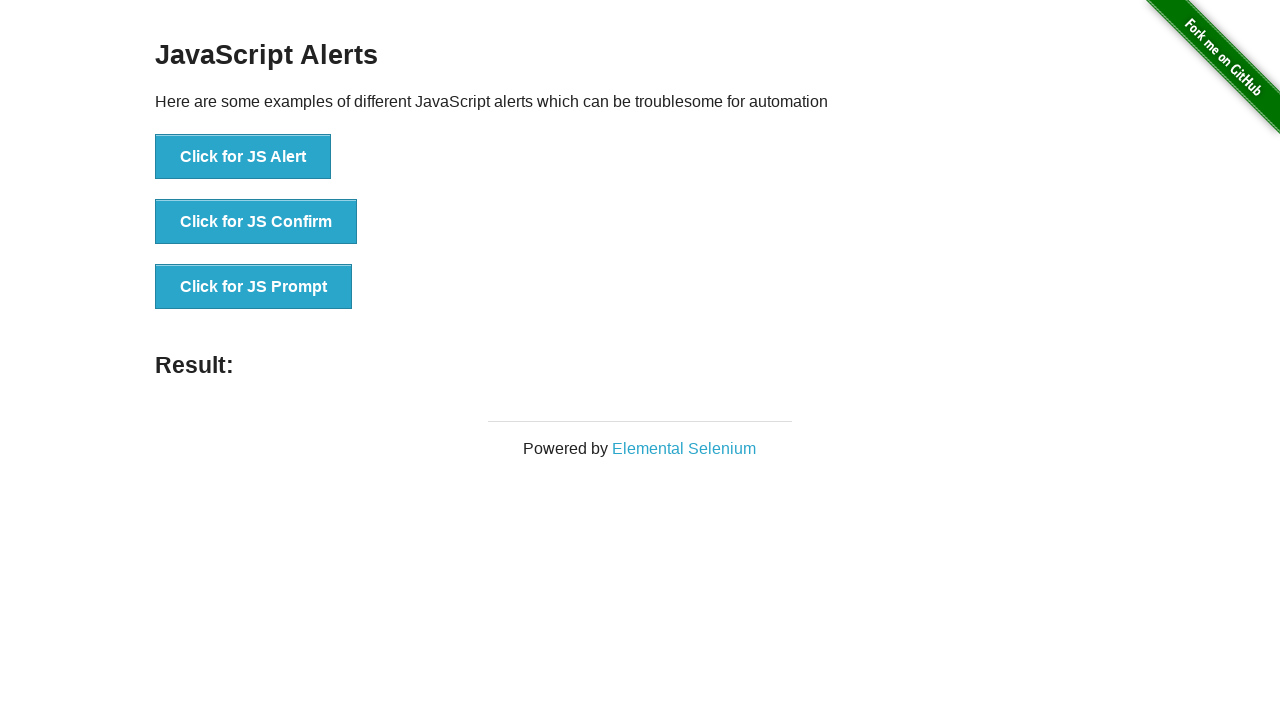

Clicked the JS Prompt button at (254, 287) on button:text('Click for JS Prompt')
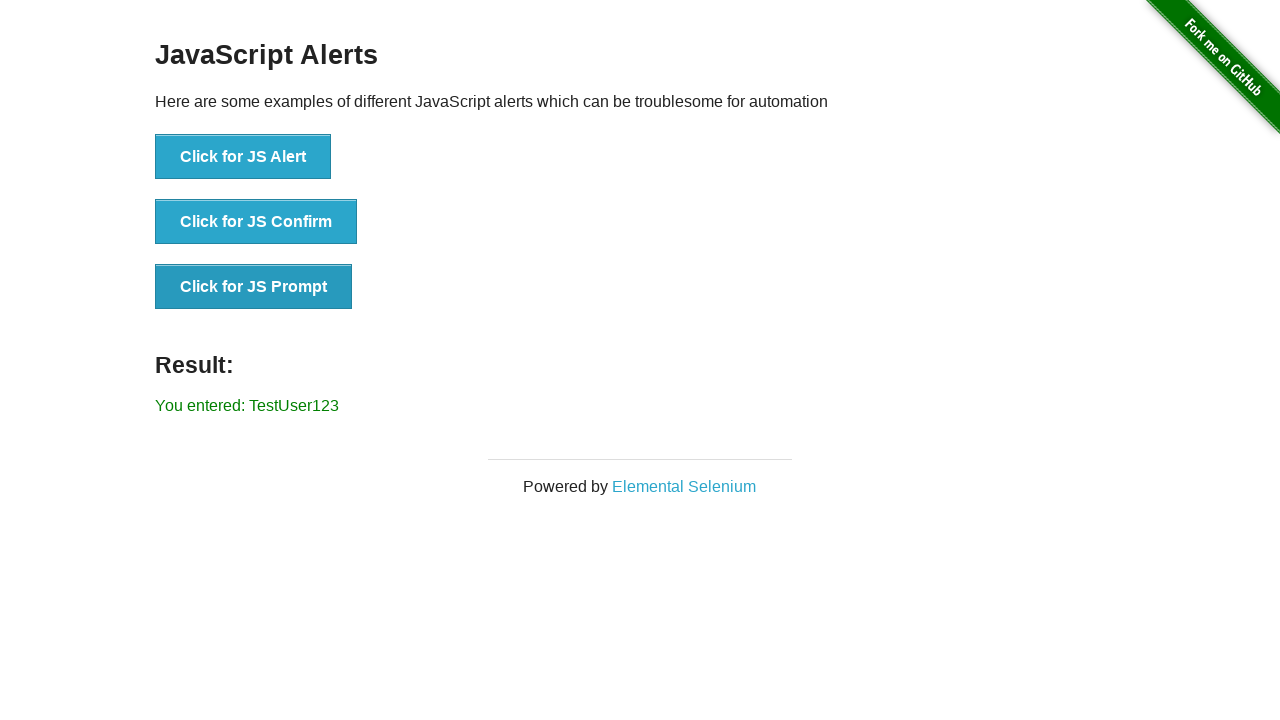

Retrieved result text from the page
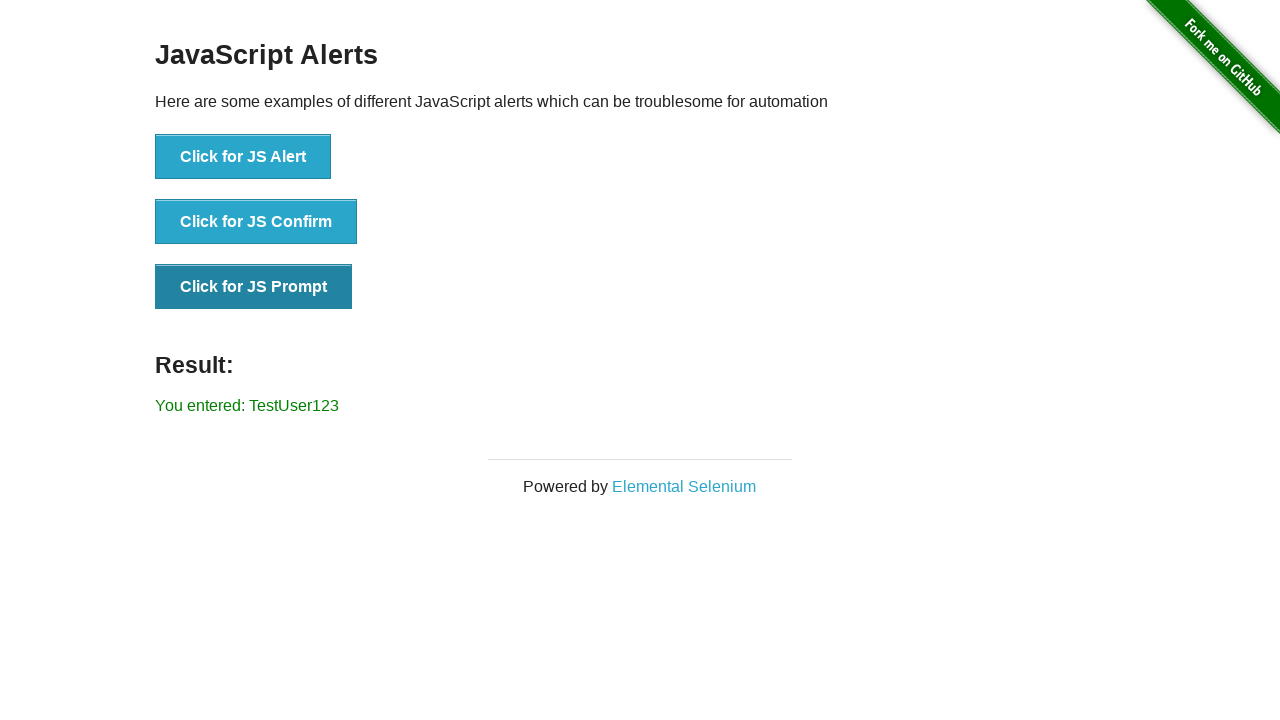

Verified that 'TestUser123' is present in the result
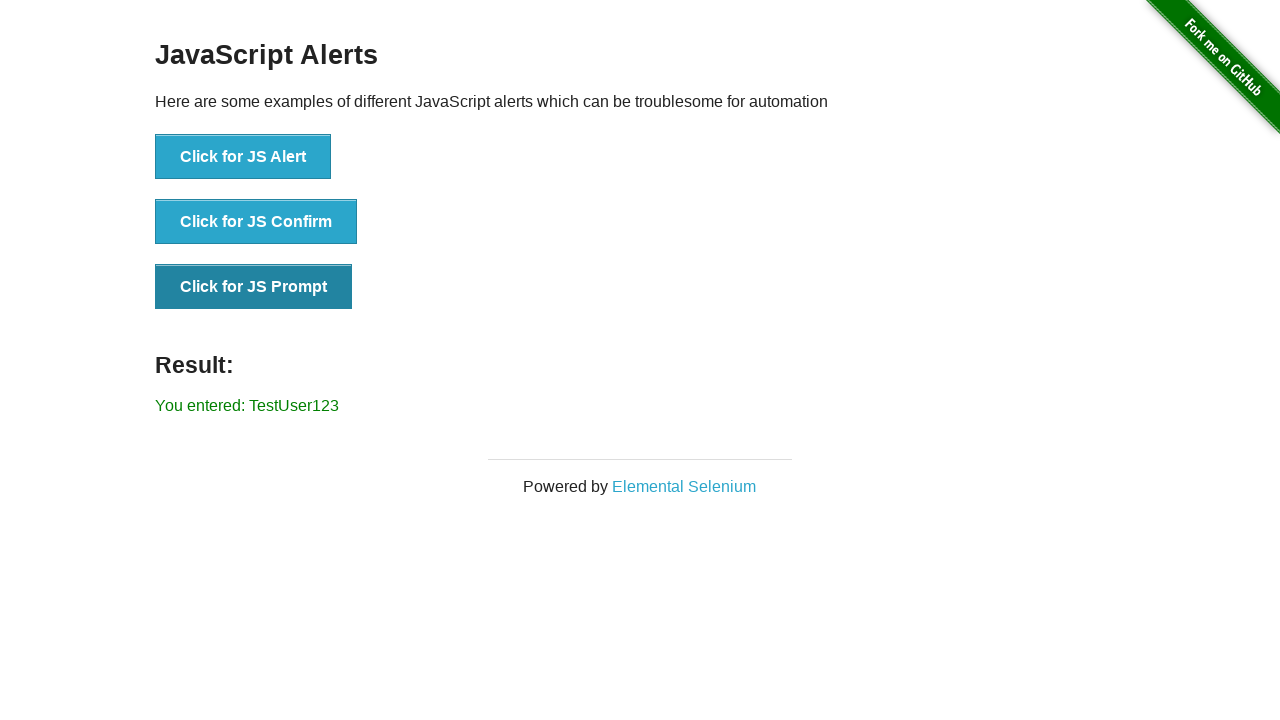

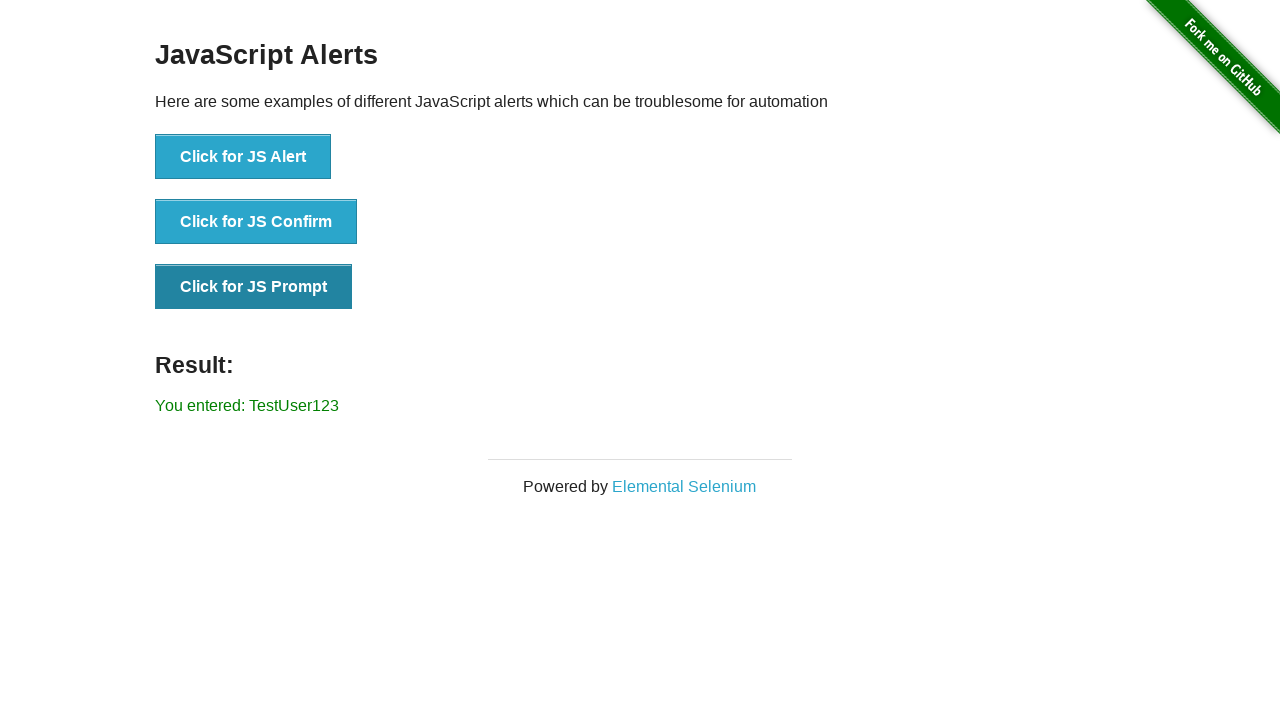